Tests footer link functionality by opening multiple links from the 4th footer column in new tabs using Ctrl+Enter, then iterating through all opened tabs to verify they loaded correctly

Starting URL: https://rahulshettyacademy.com/AutomationPractice/

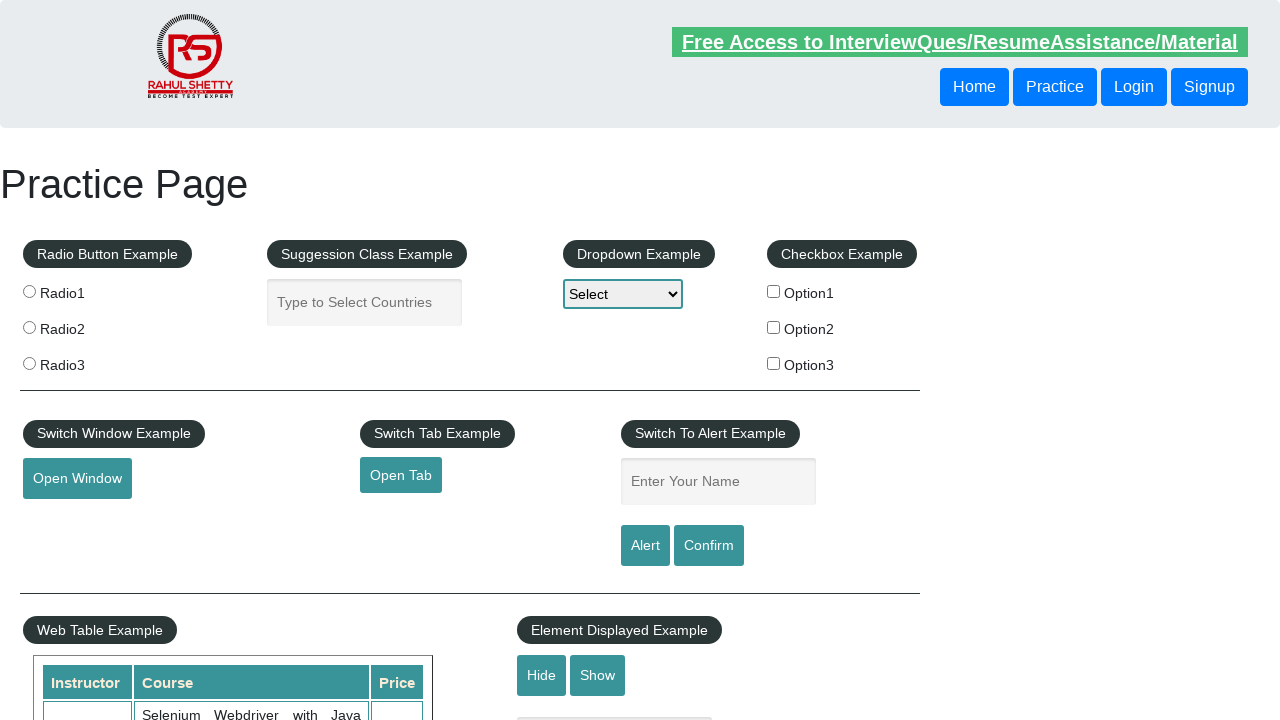

Set viewport size to 1920x1080
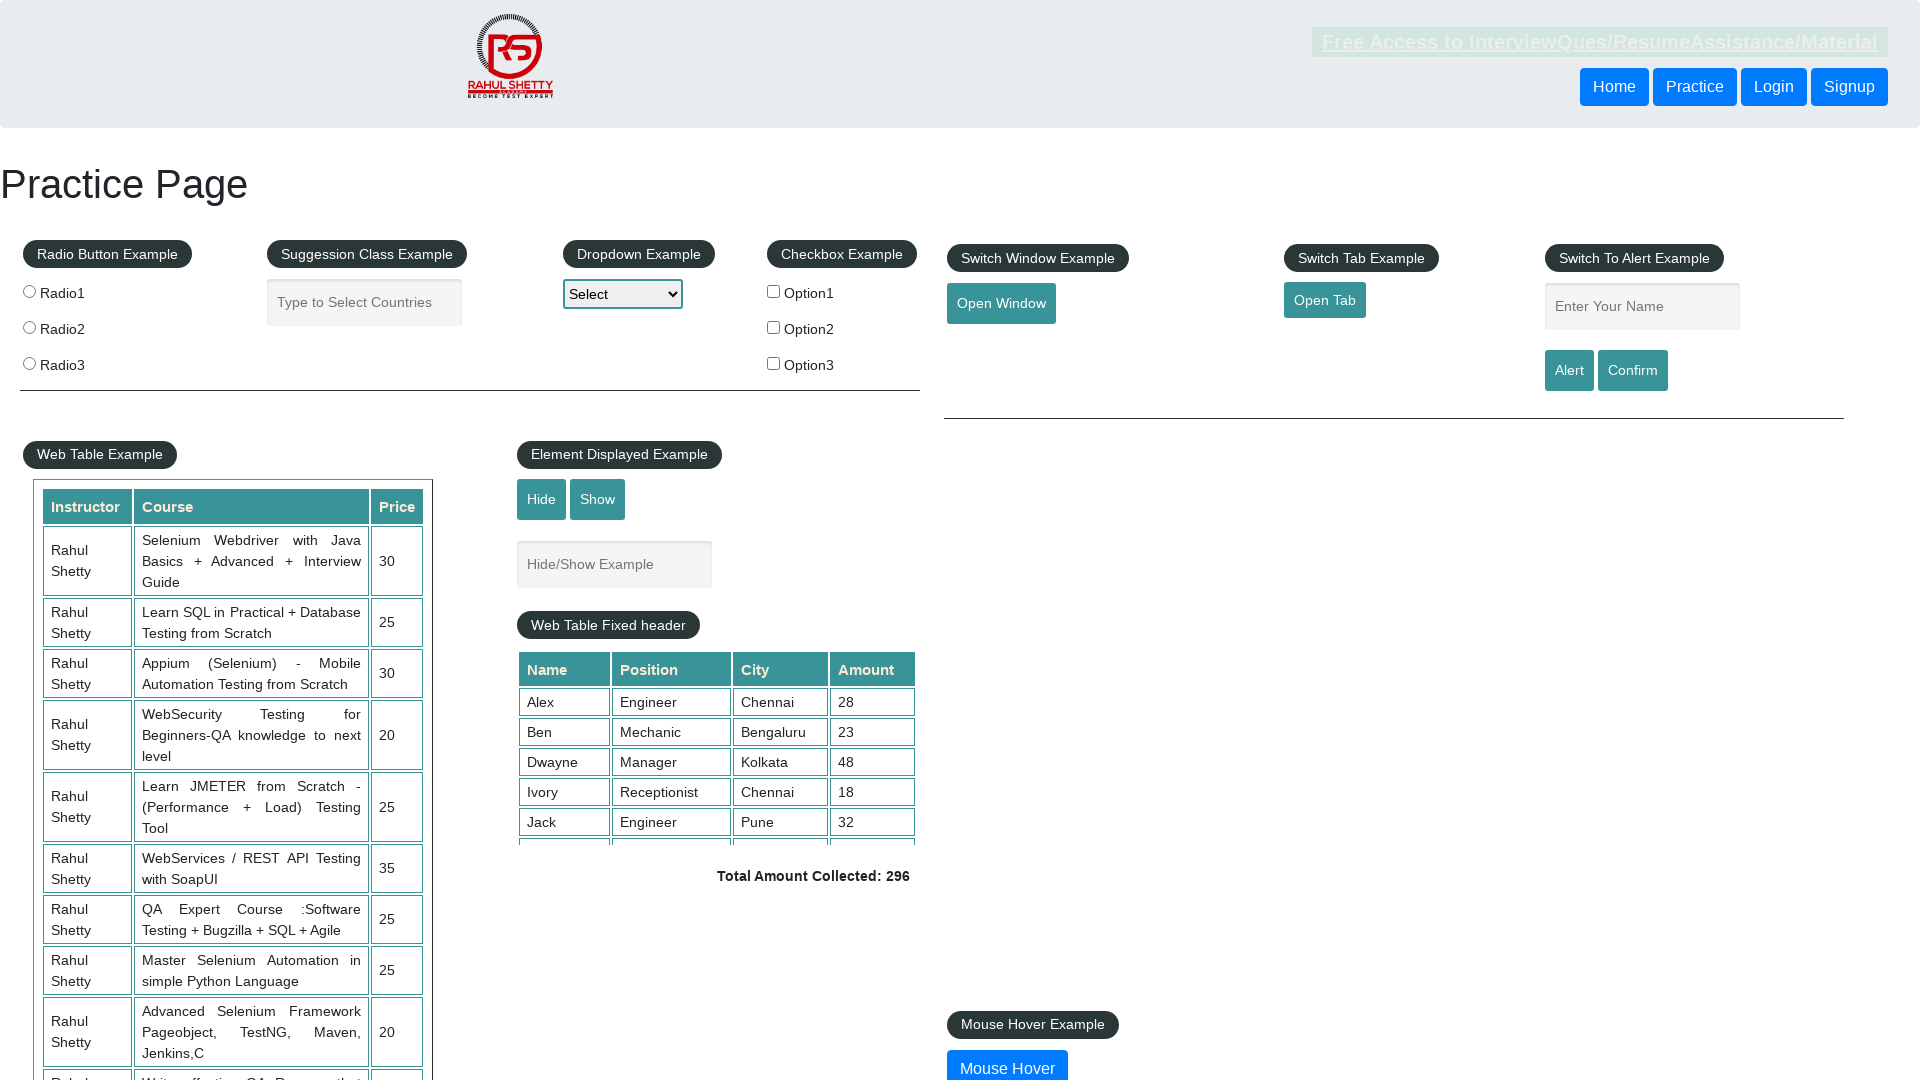

Waited for footer 4th column to load
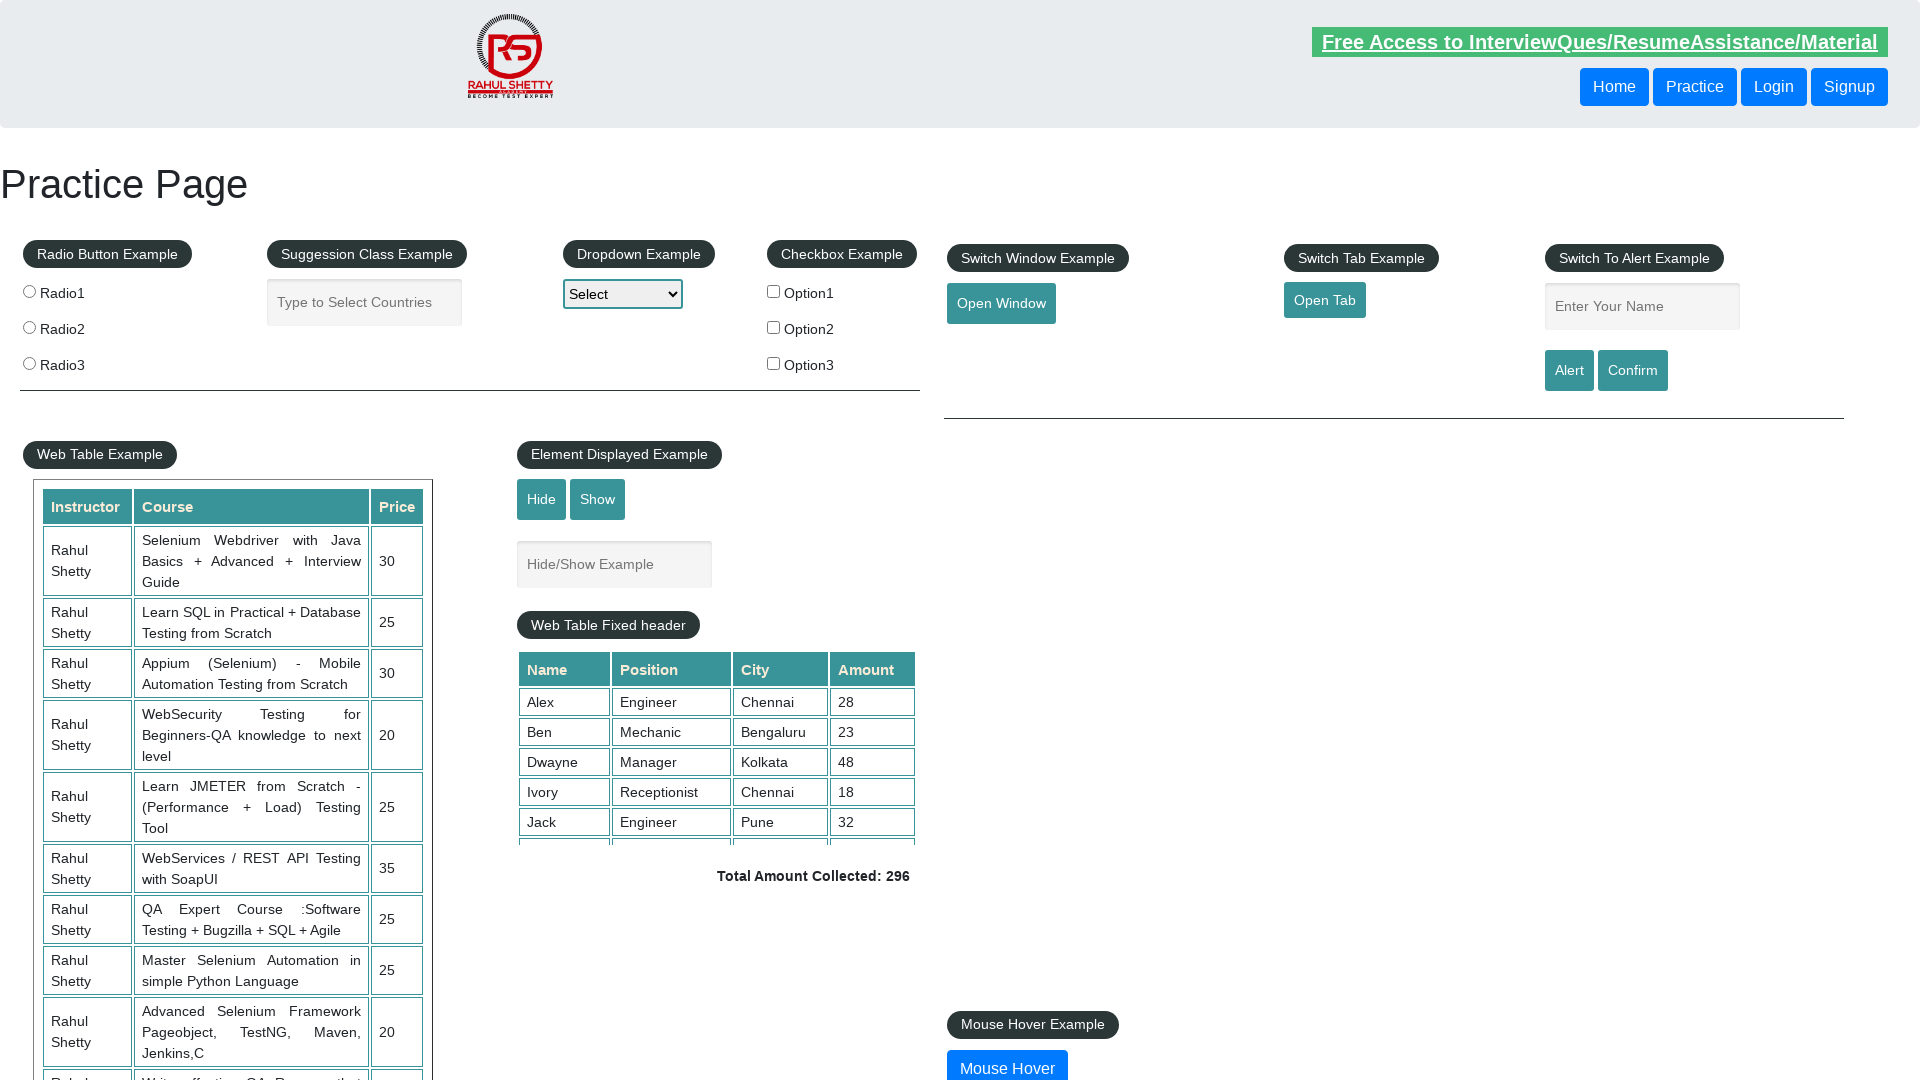

Located all footer links in 4th column
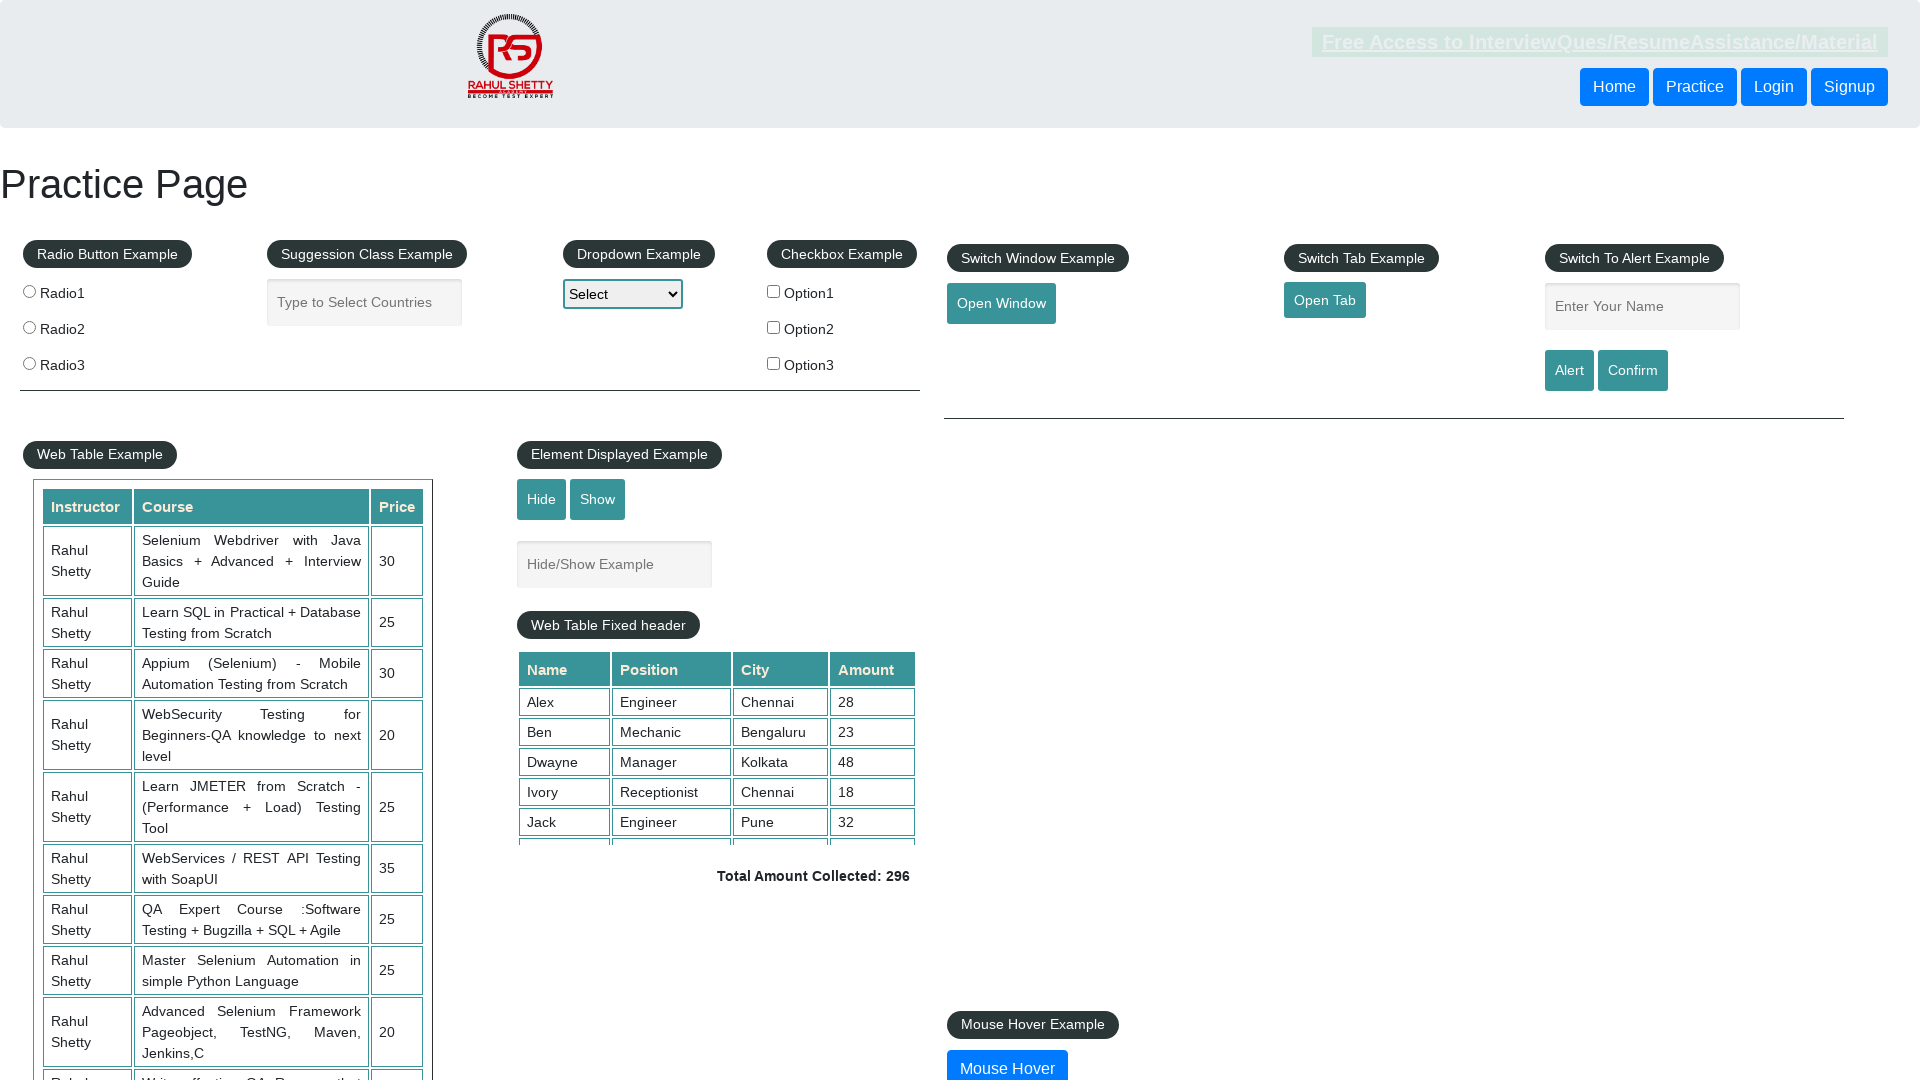

Footer contains 5 links
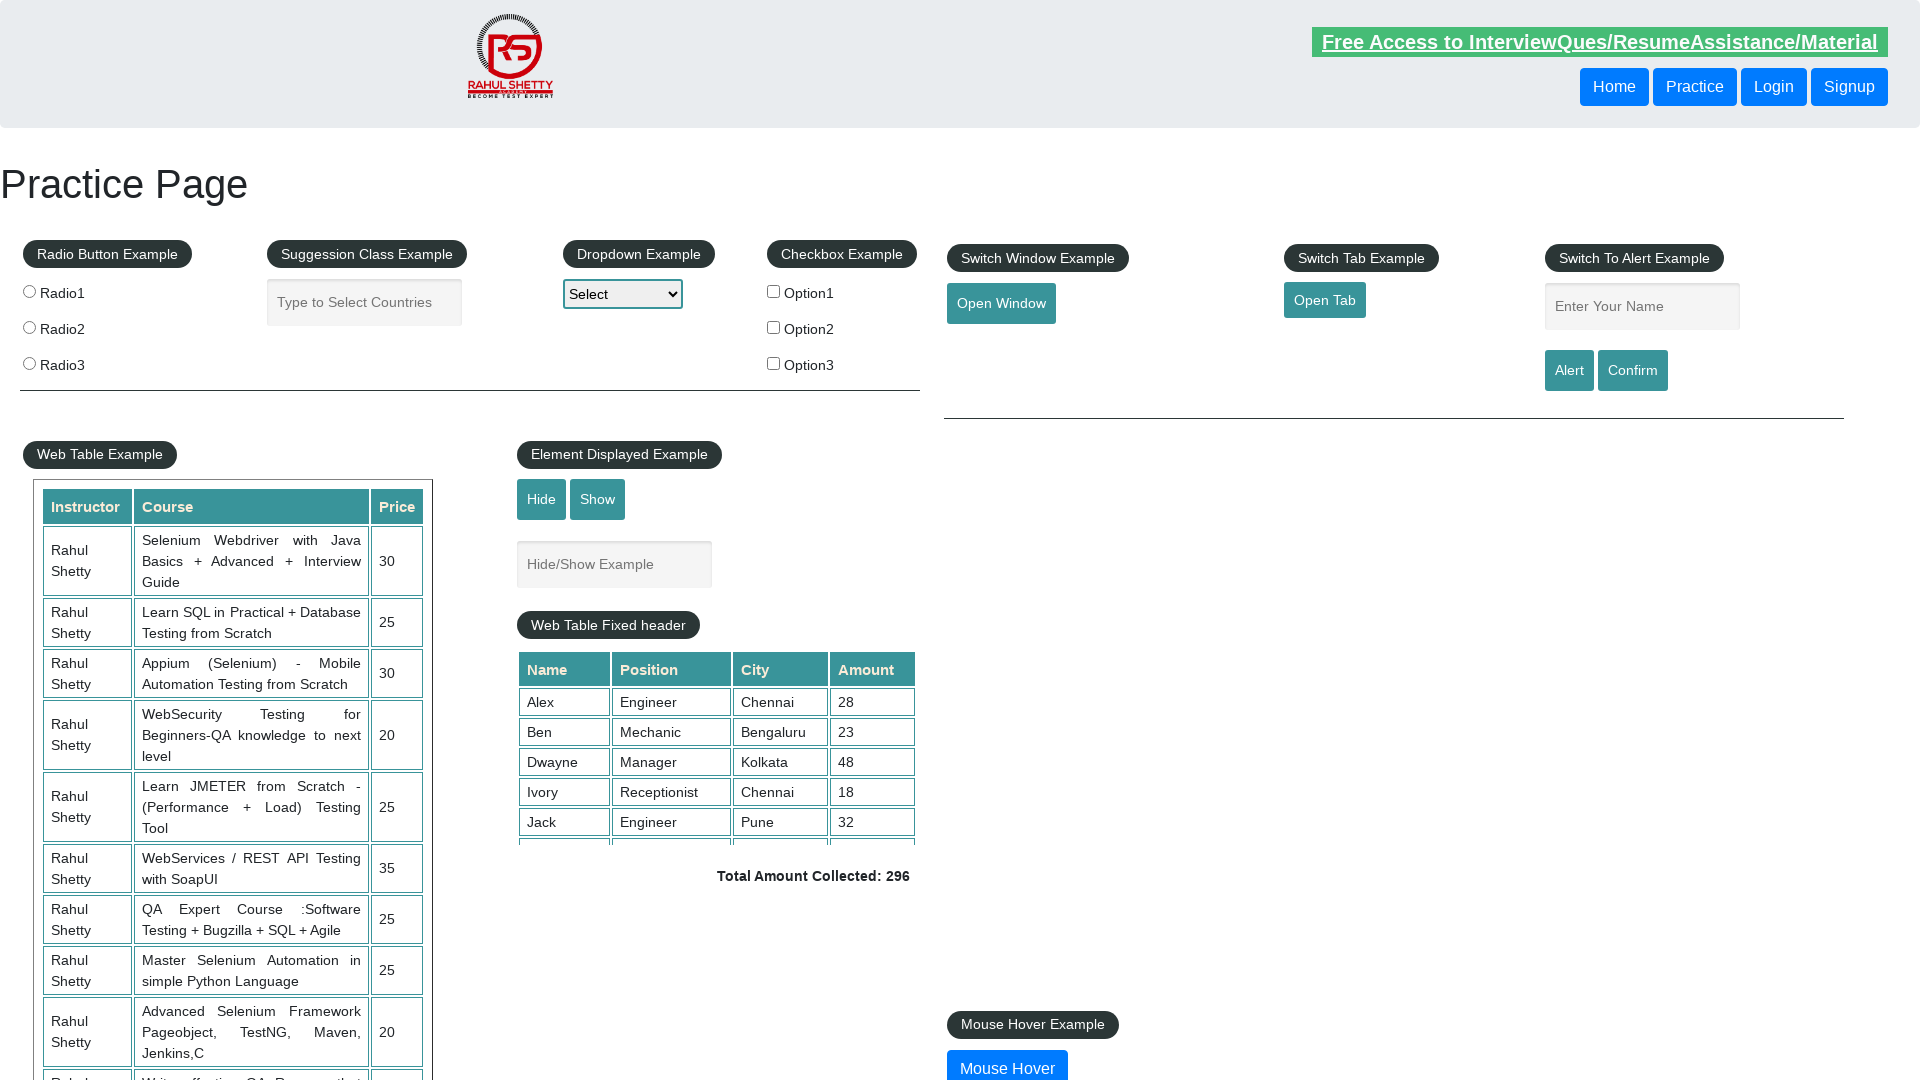

Opened footer link 1 in new tab using Ctrl+Click at (1536, 880) on xpath=//tbody/tr/td[4]/ul[1]//a >> nth=1
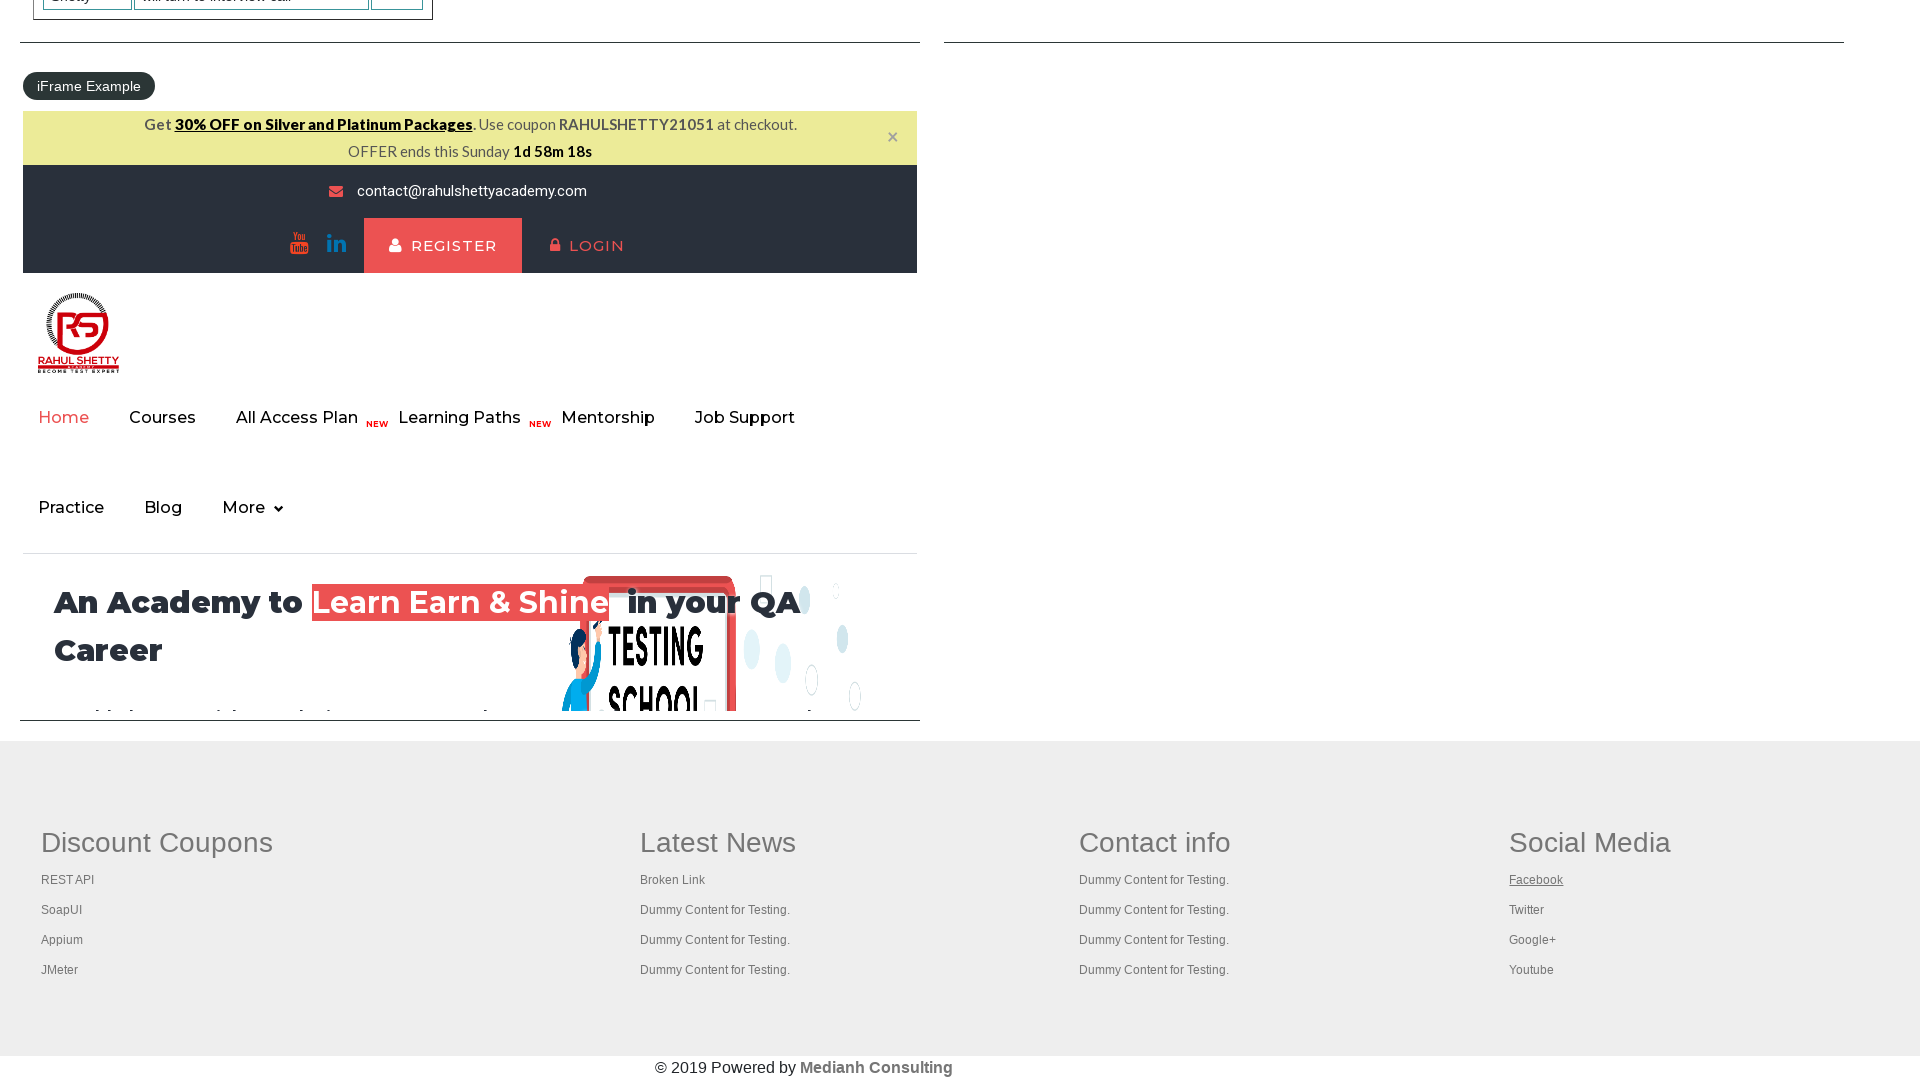

Opened footer link 2 in new tab using Ctrl+Click at (1527, 910) on xpath=//tbody/tr/td[4]/ul[1]//a >> nth=2
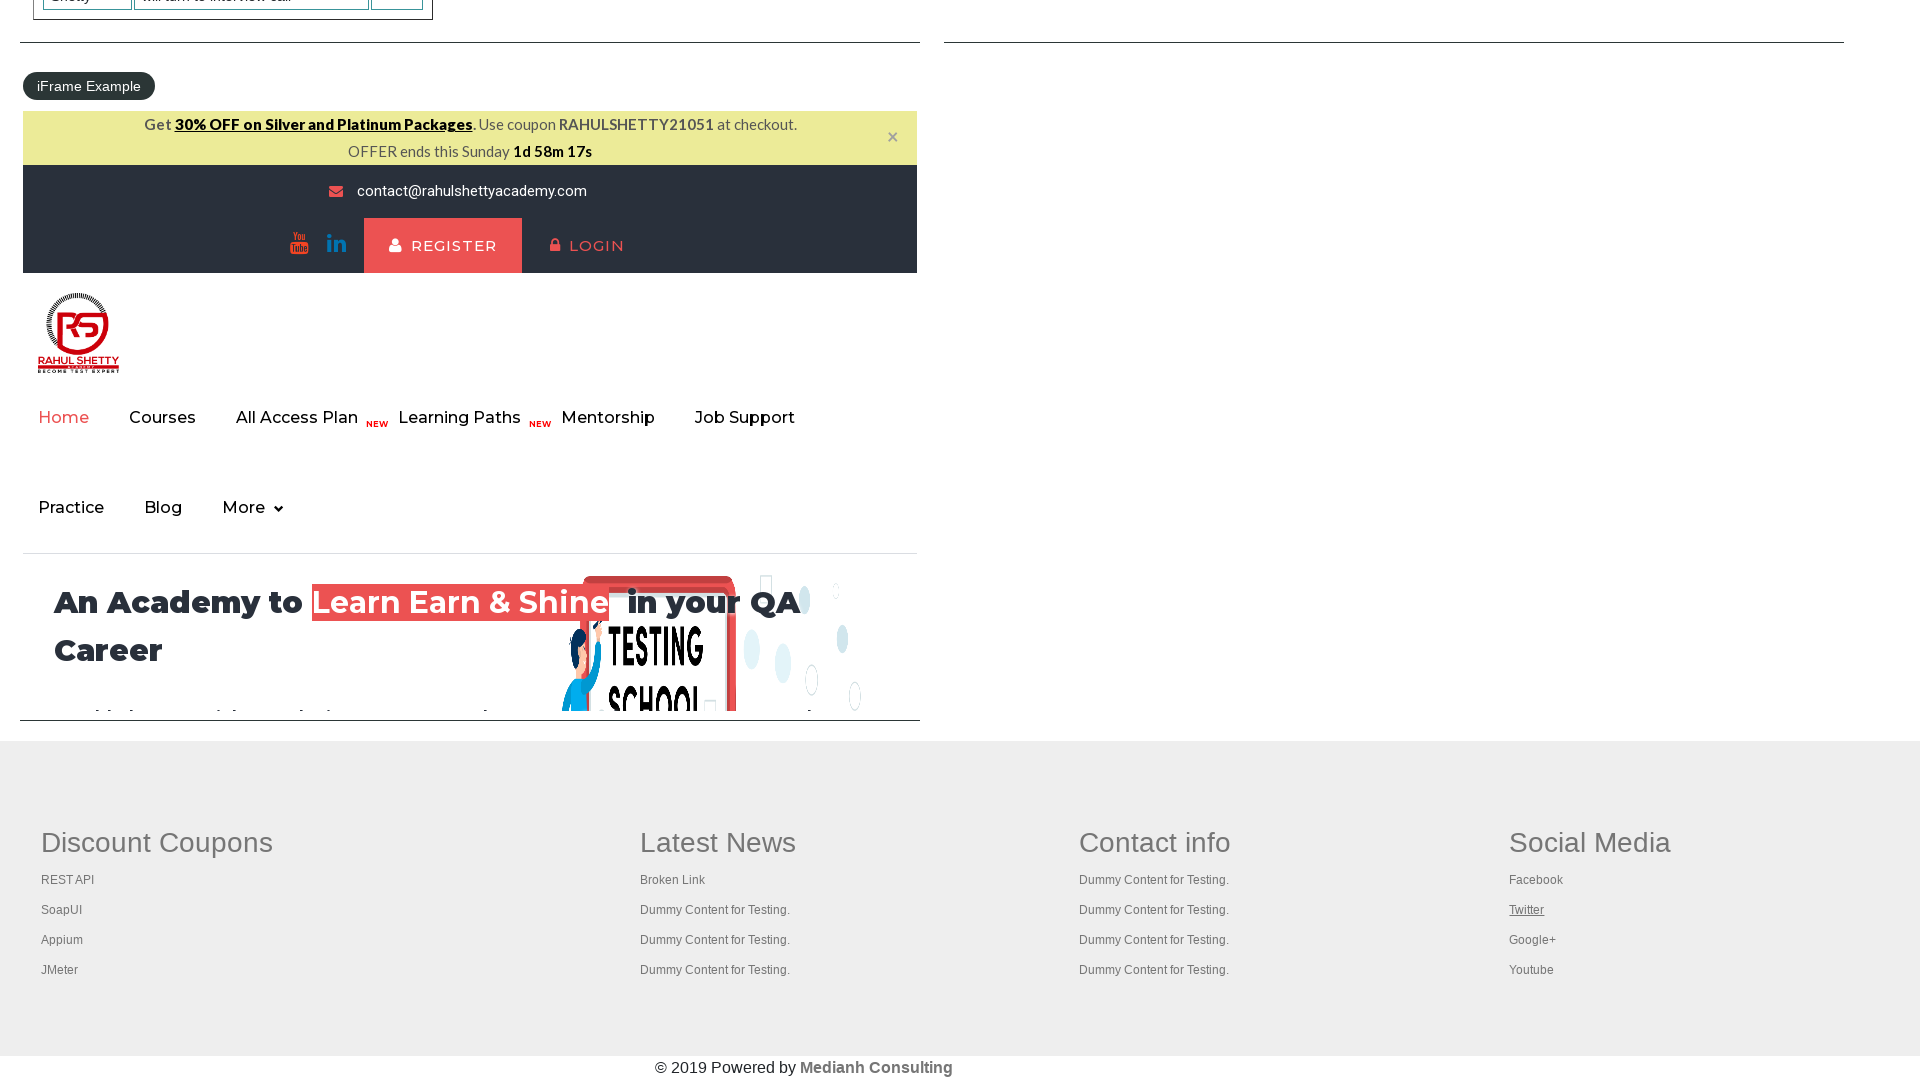

Opened footer link 3 in new tab using Ctrl+Click at (1533, 940) on xpath=//tbody/tr/td[4]/ul[1]//a >> nth=3
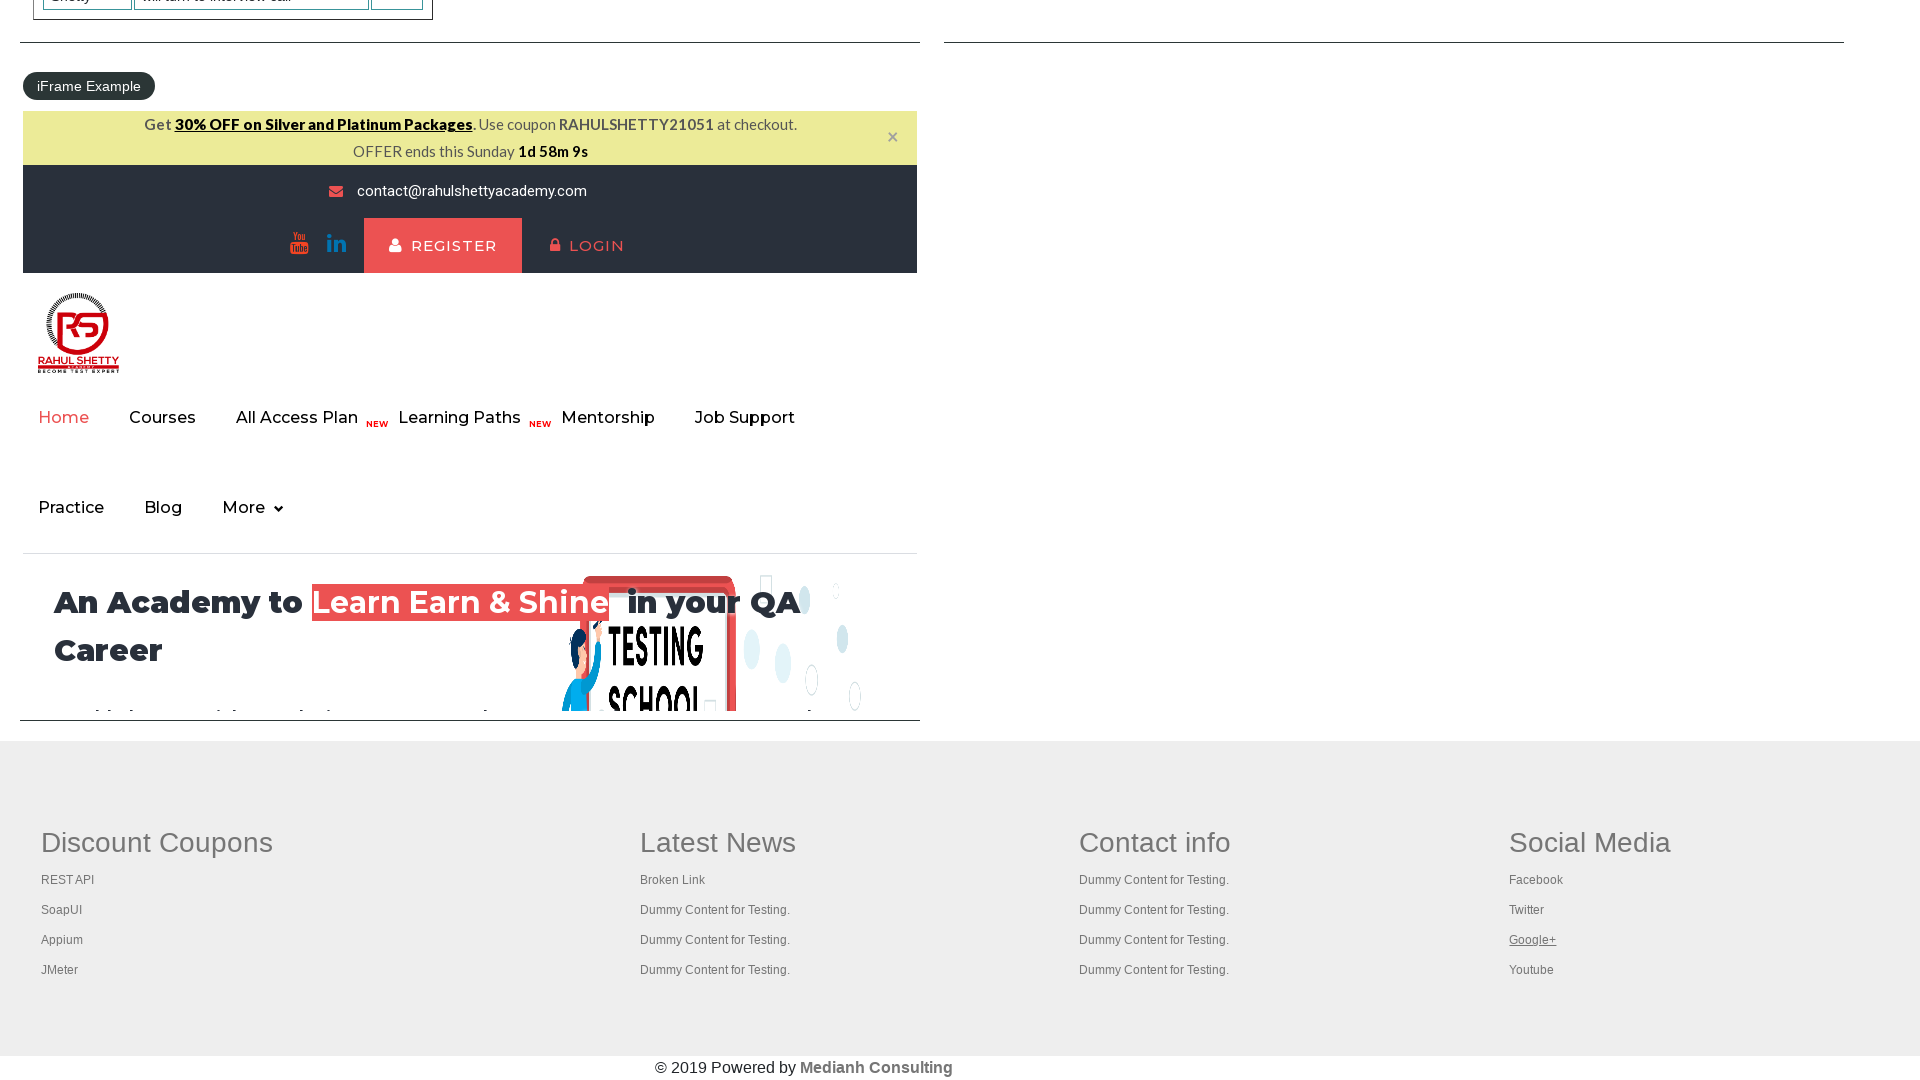

Opened footer link 4 in new tab using Ctrl+Click at (1532, 970) on xpath=//tbody/tr/td[4]/ul[1]//a >> nth=4
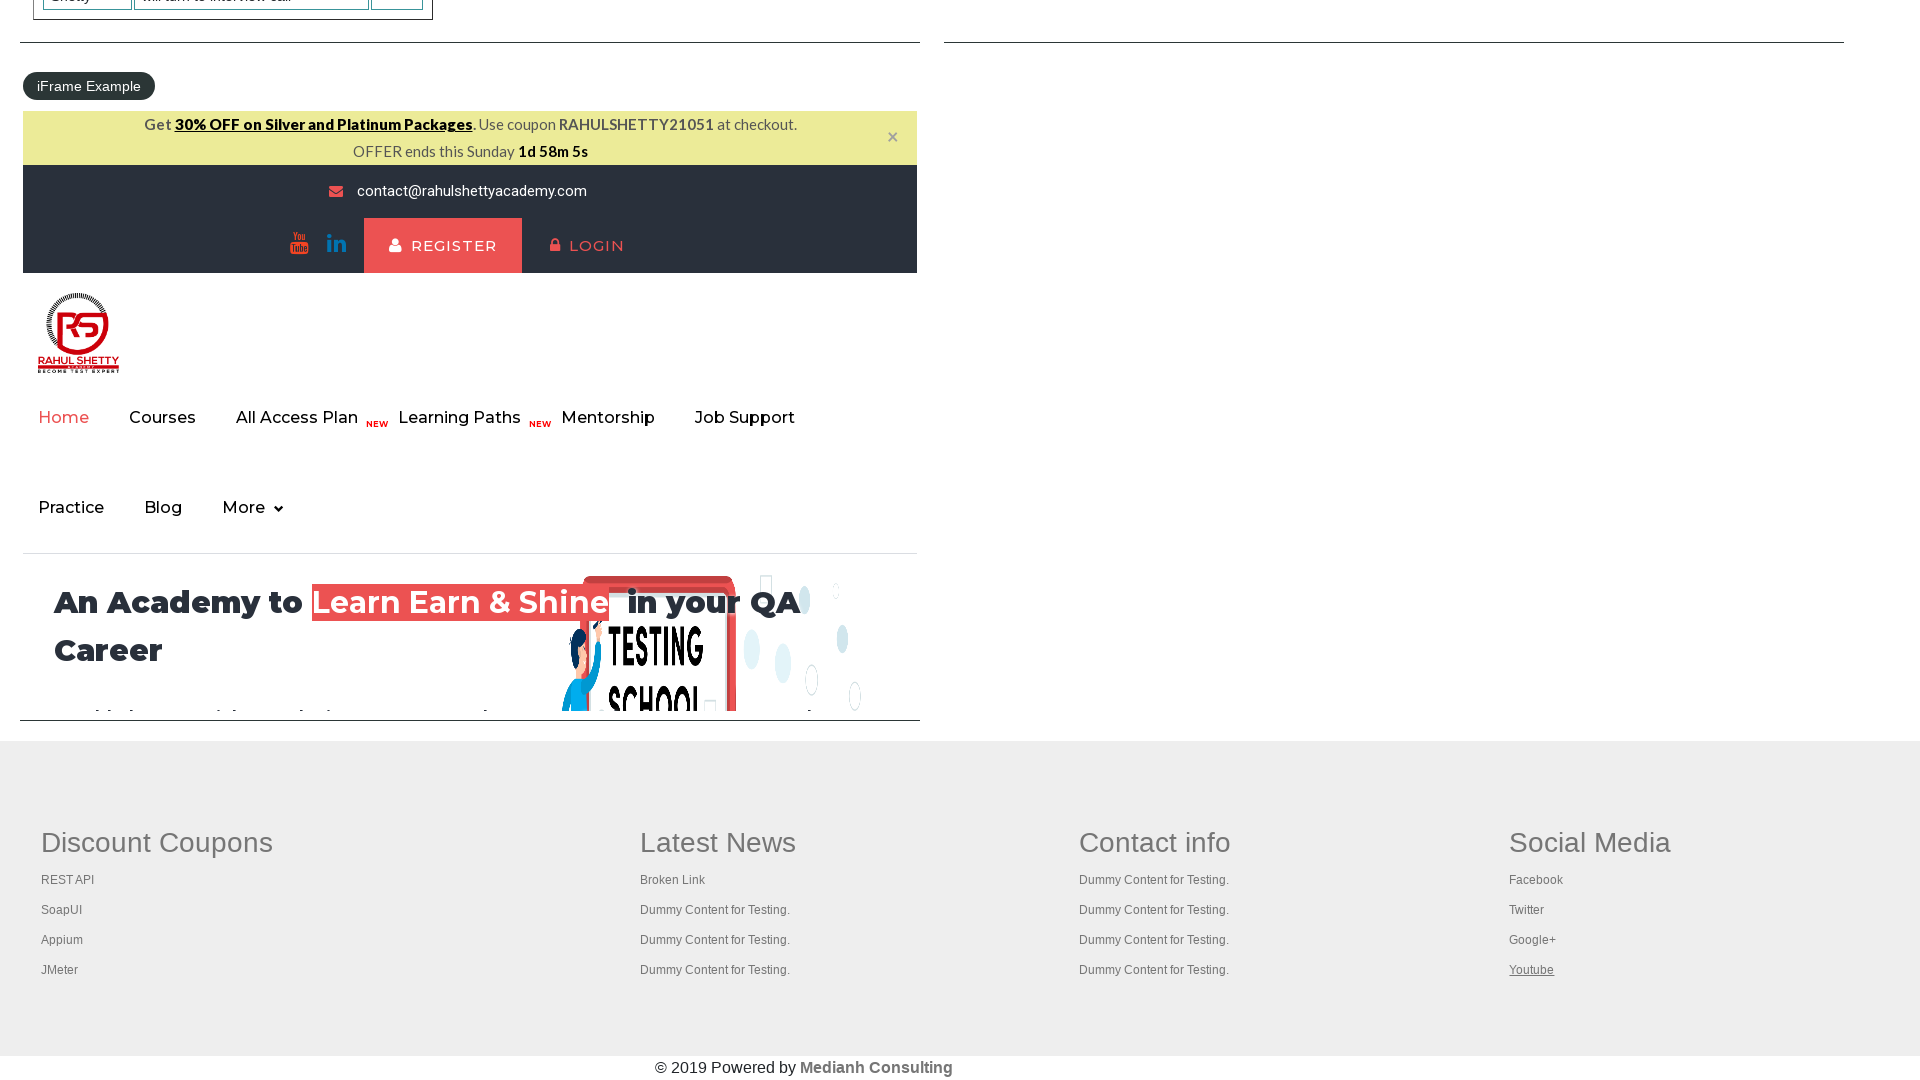

Retrieved all 5 open tabs/pages
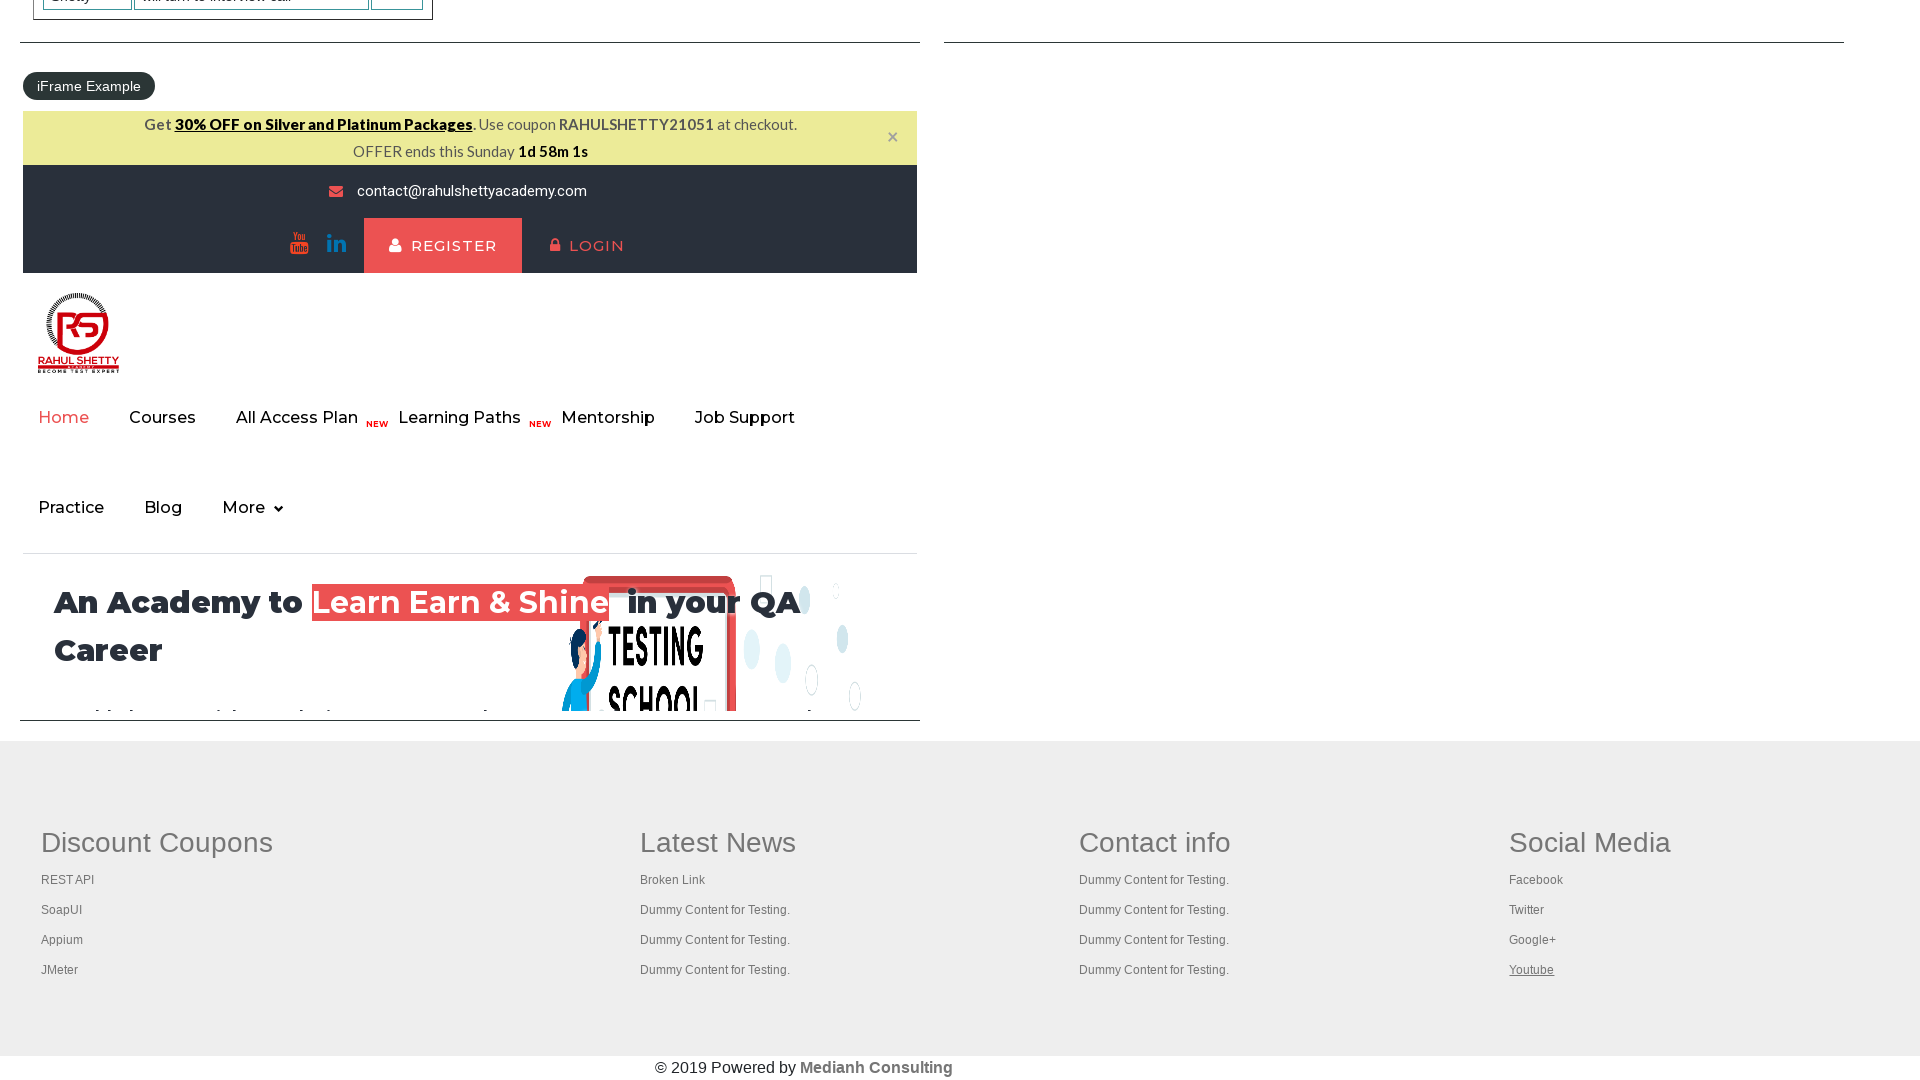

Tab loaded: Practice Page
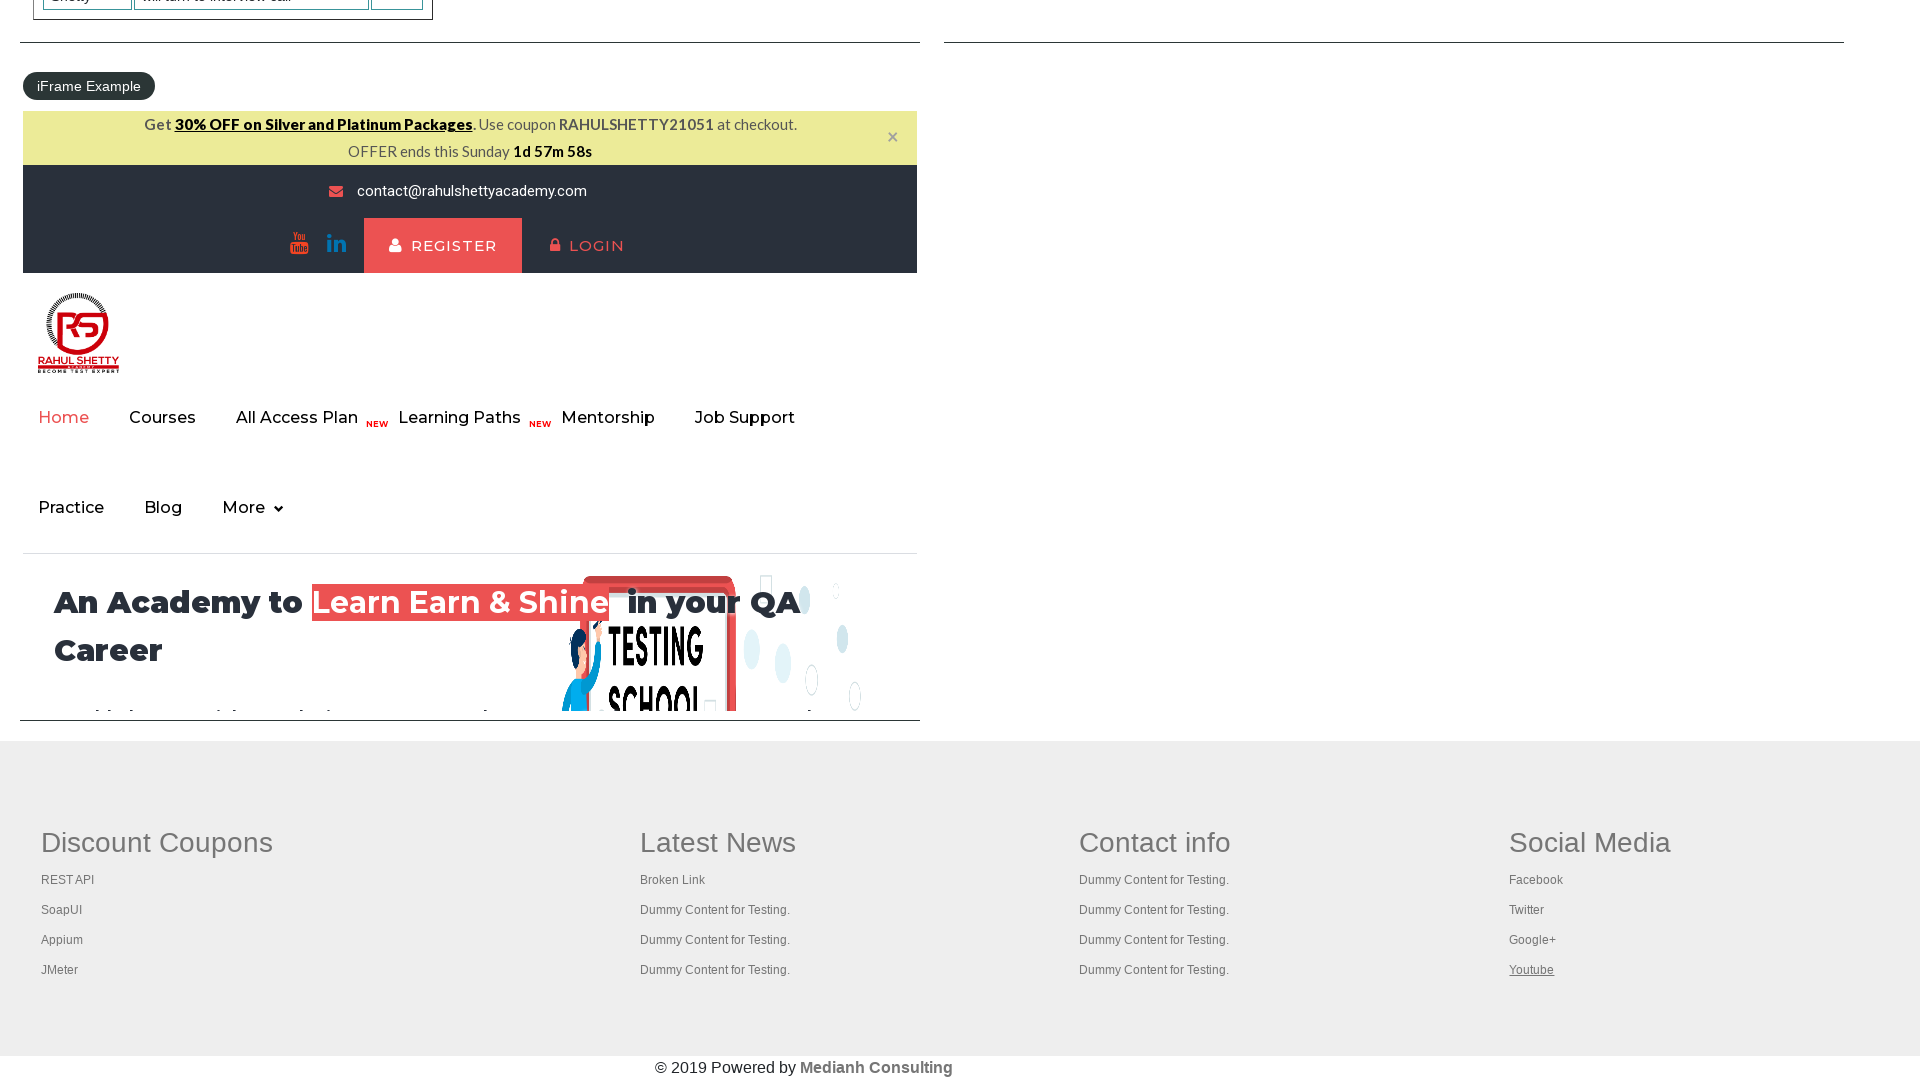

Tab loaded: Practice Page
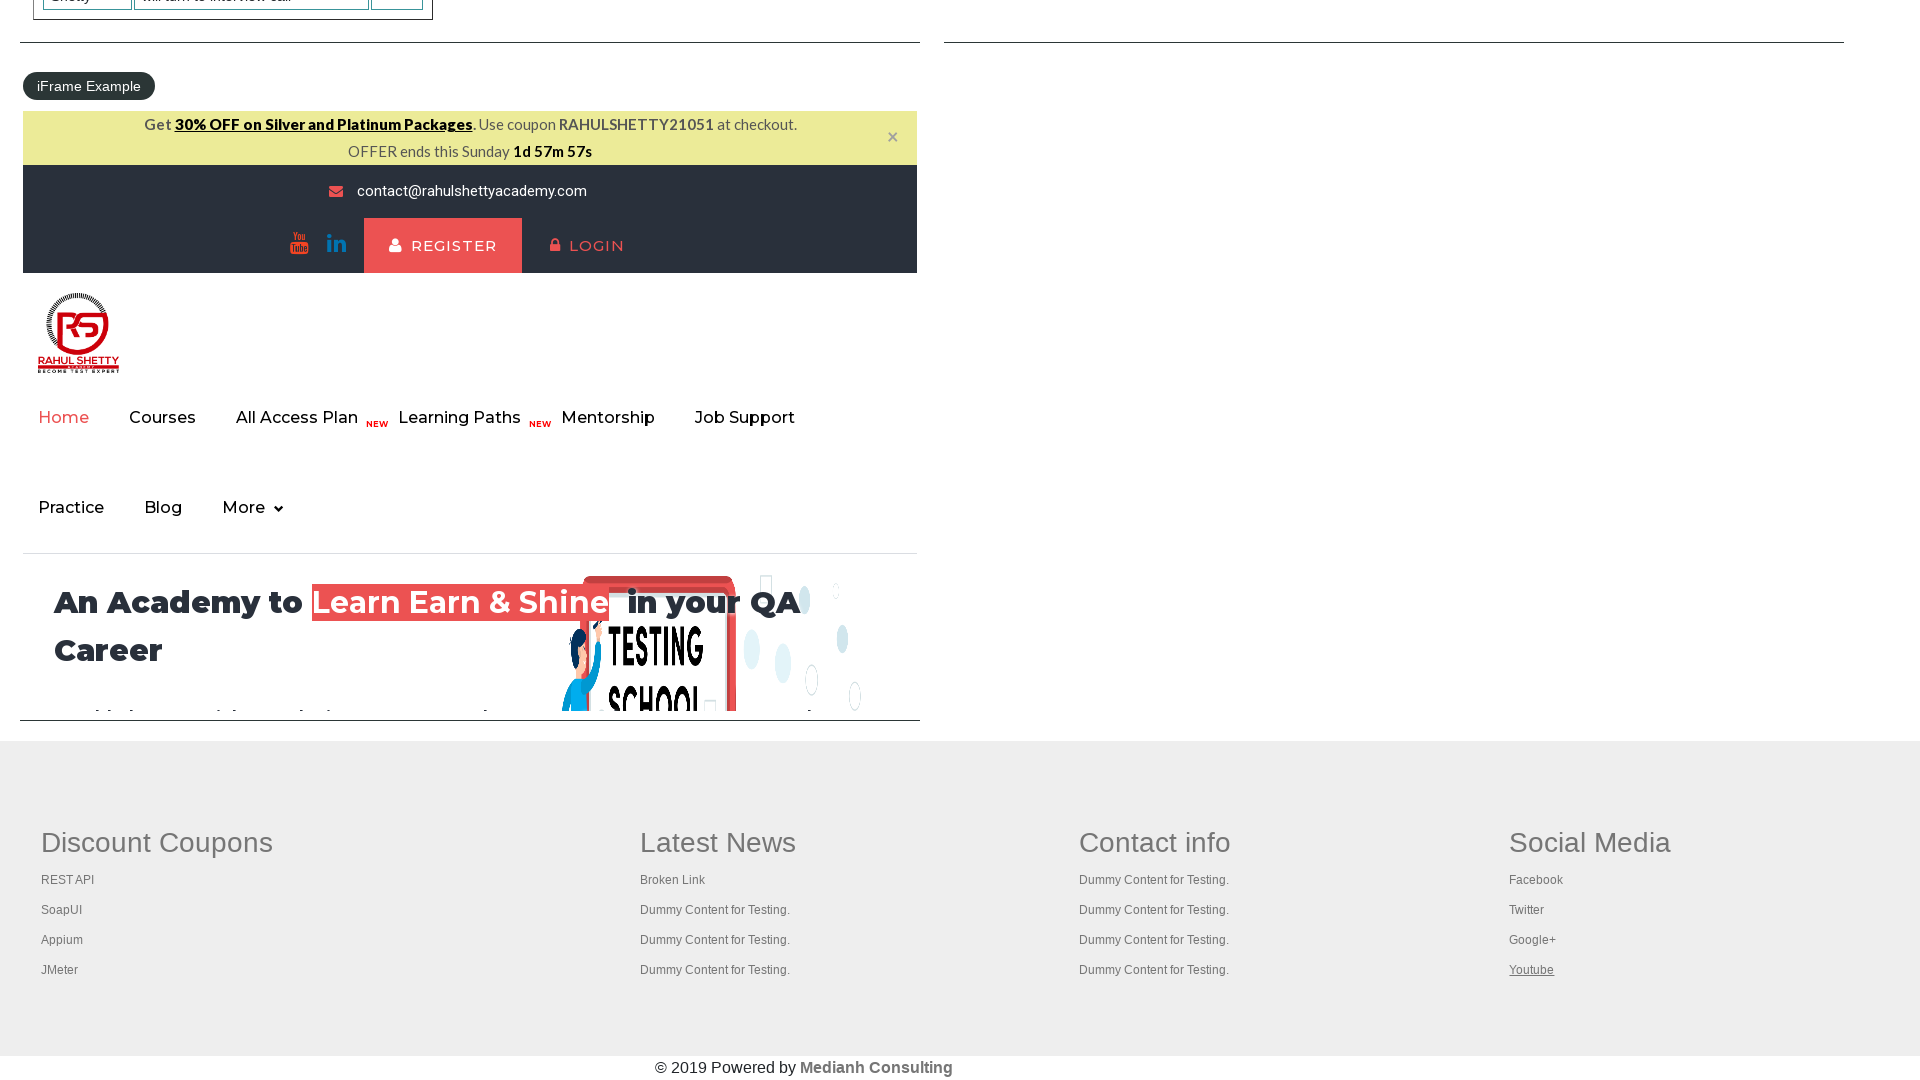

Tab loaded: Practice Page
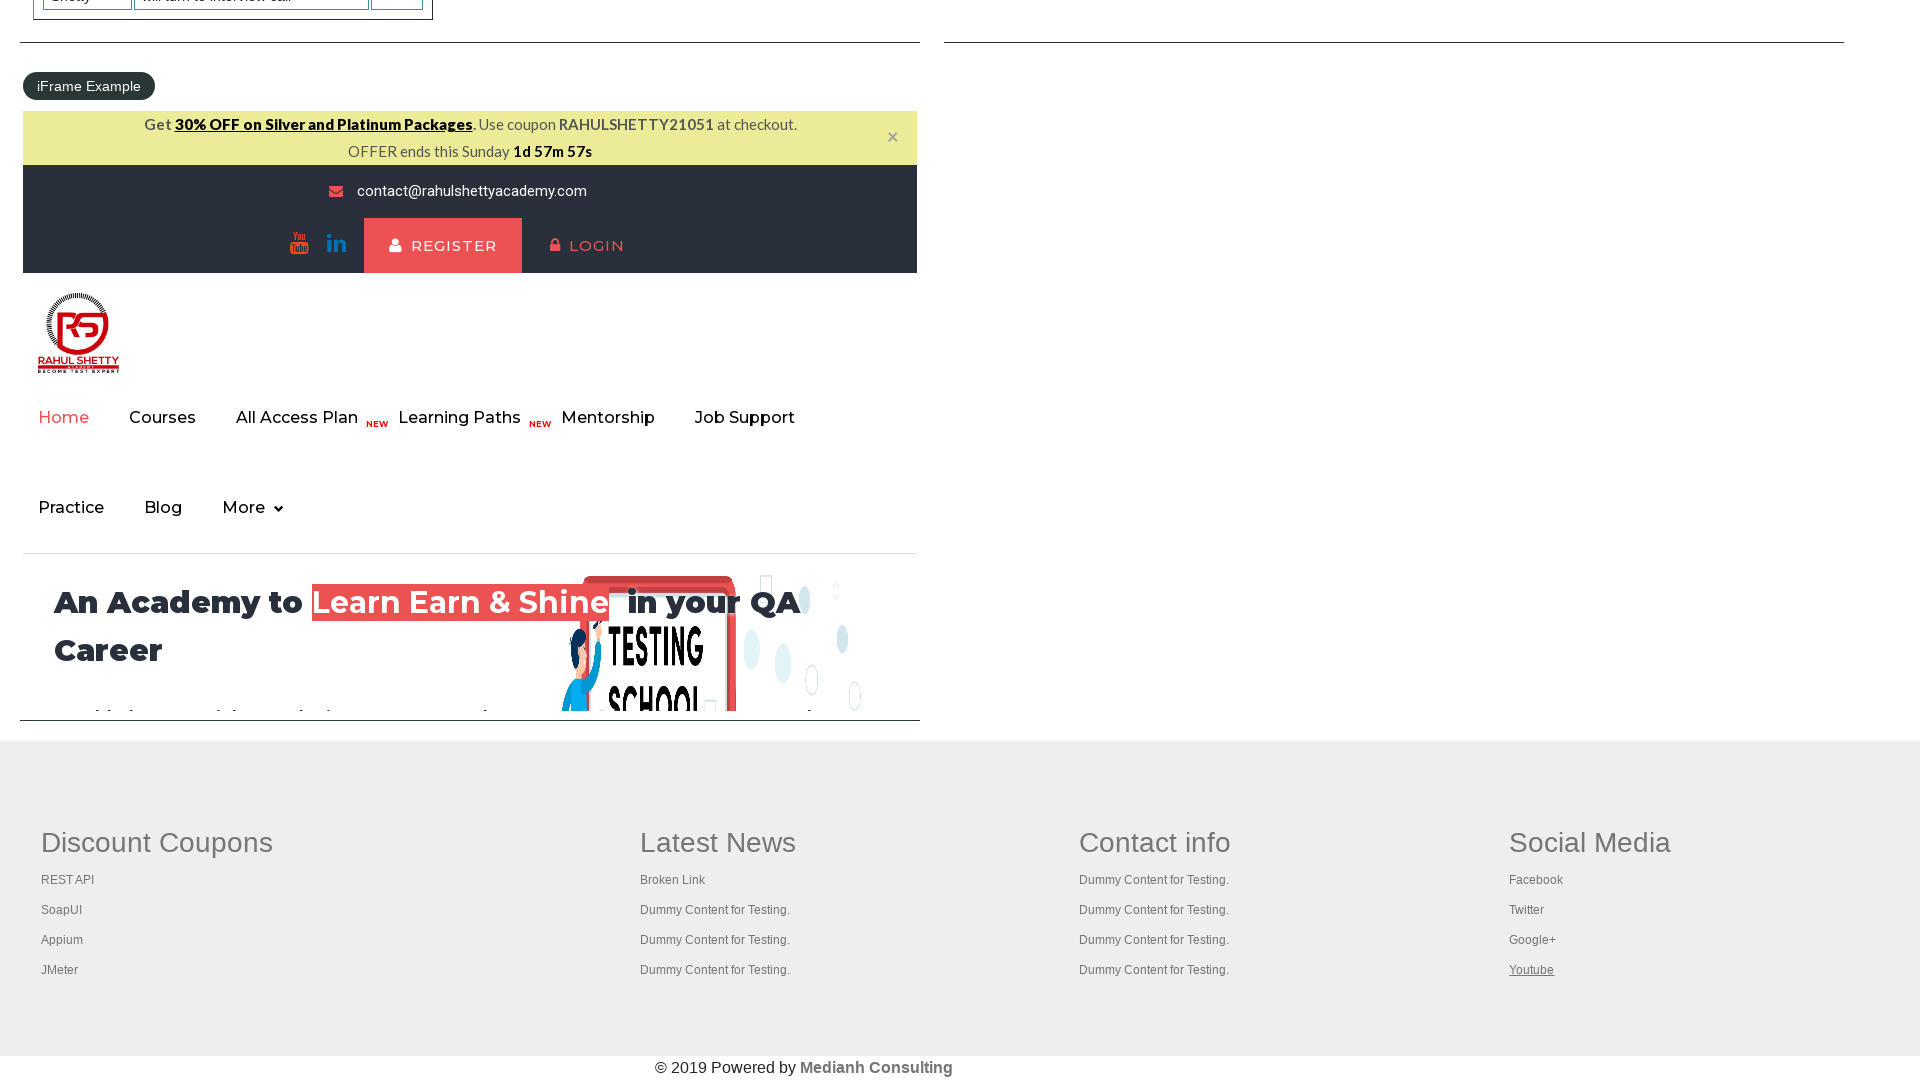

Tab loaded: Practice Page
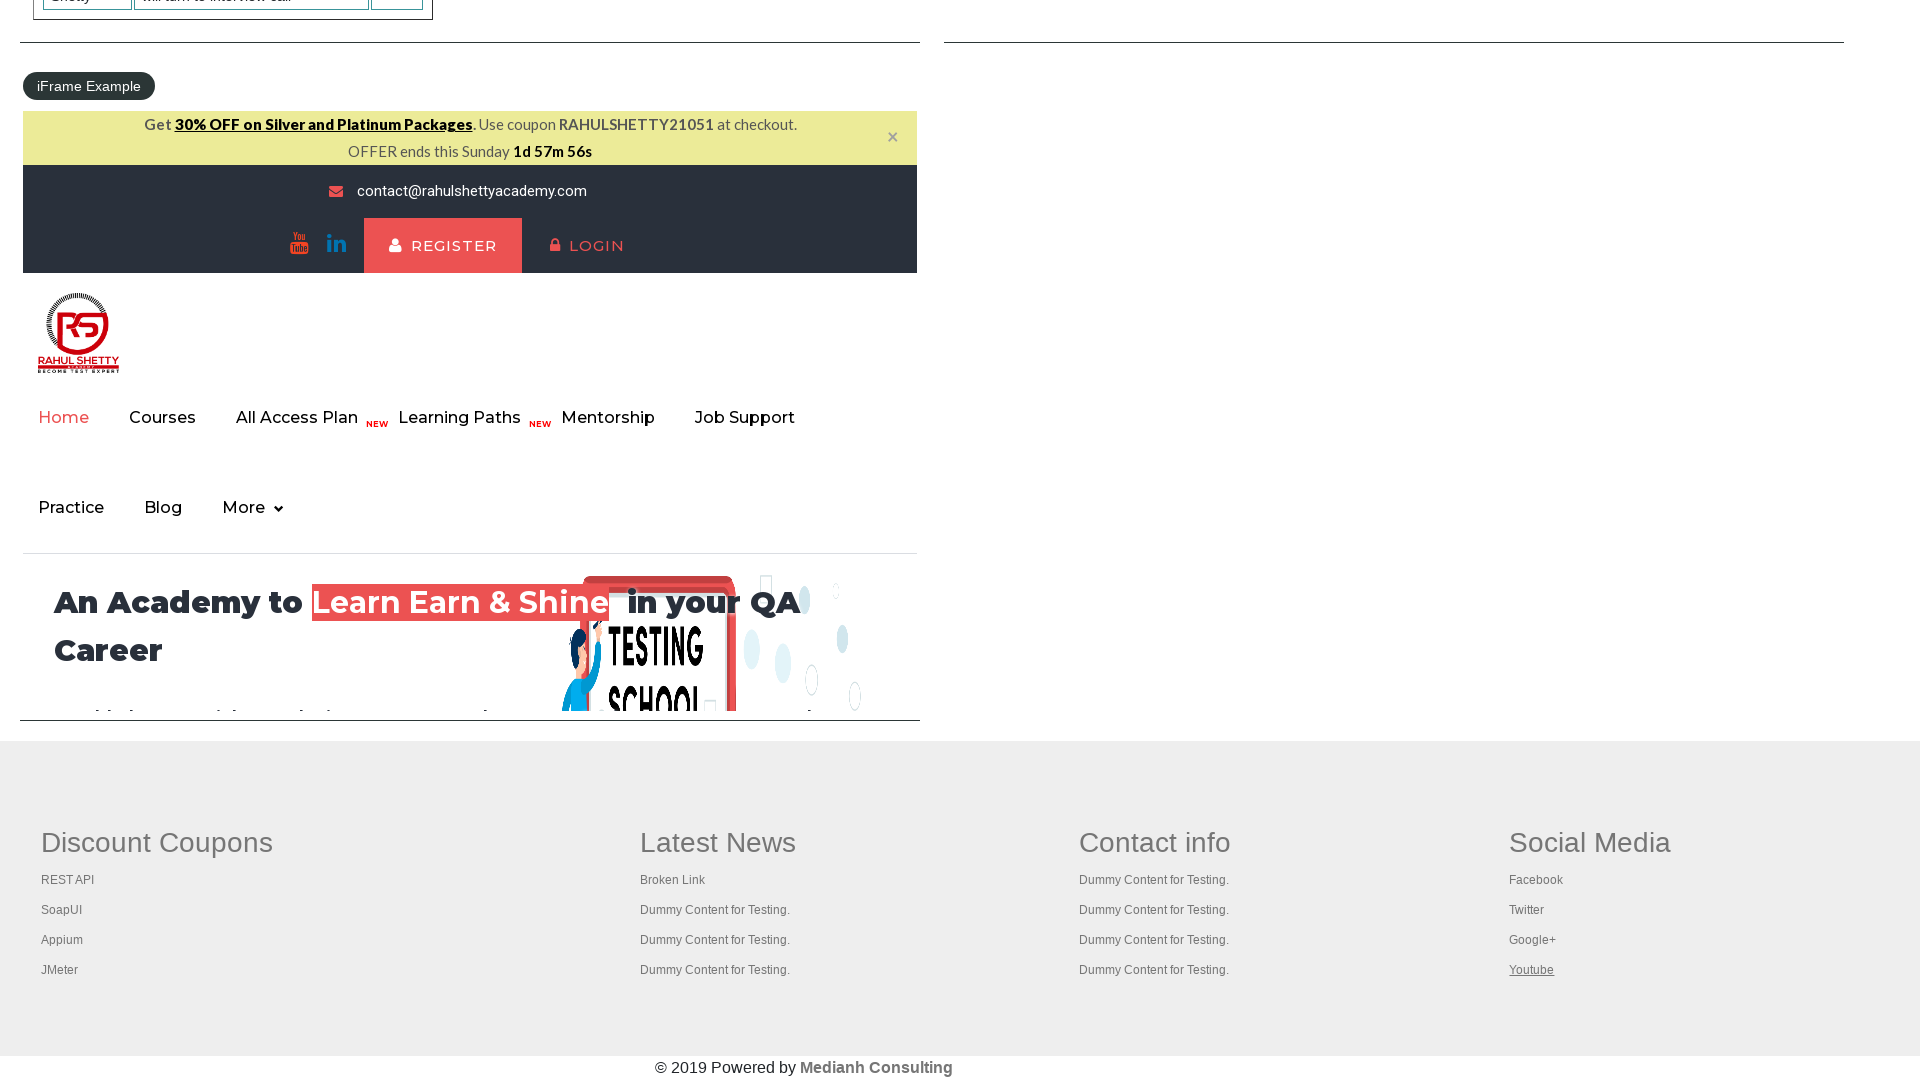

Tab loaded: Practice Page
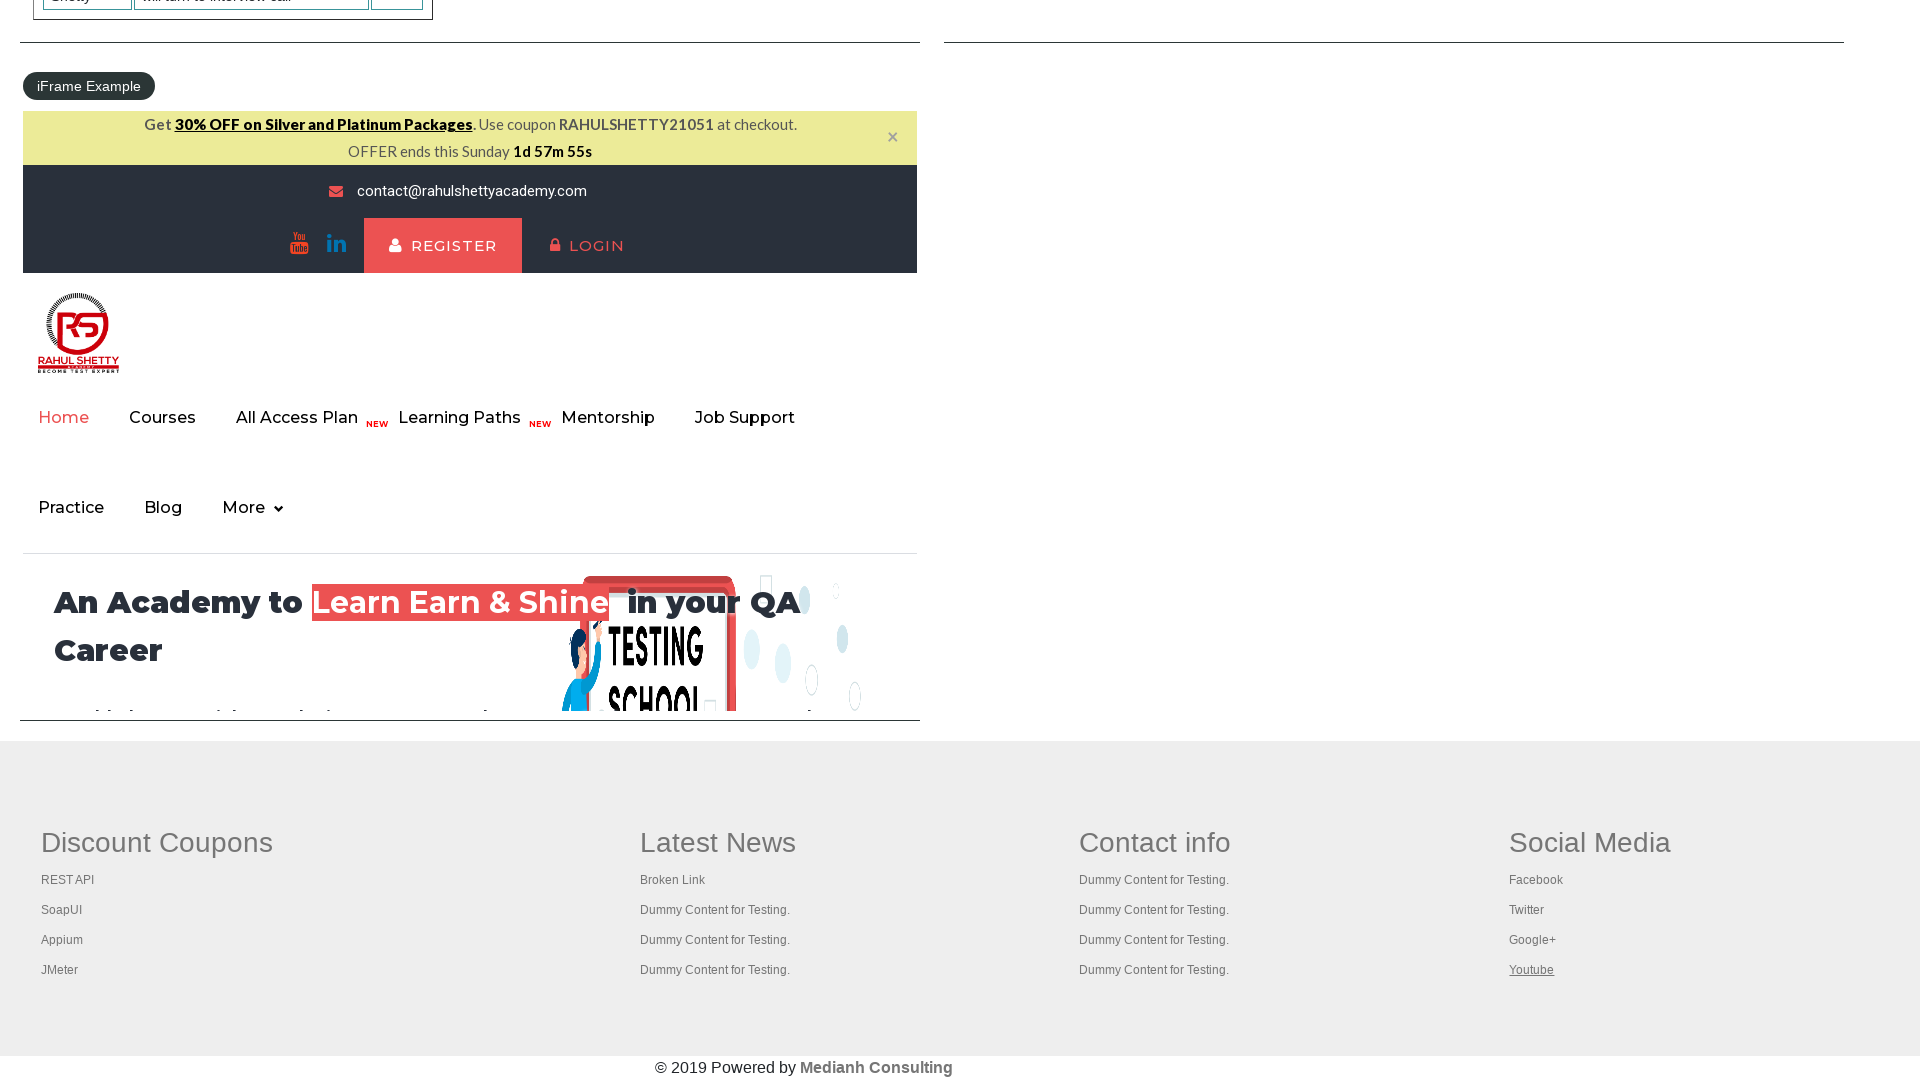

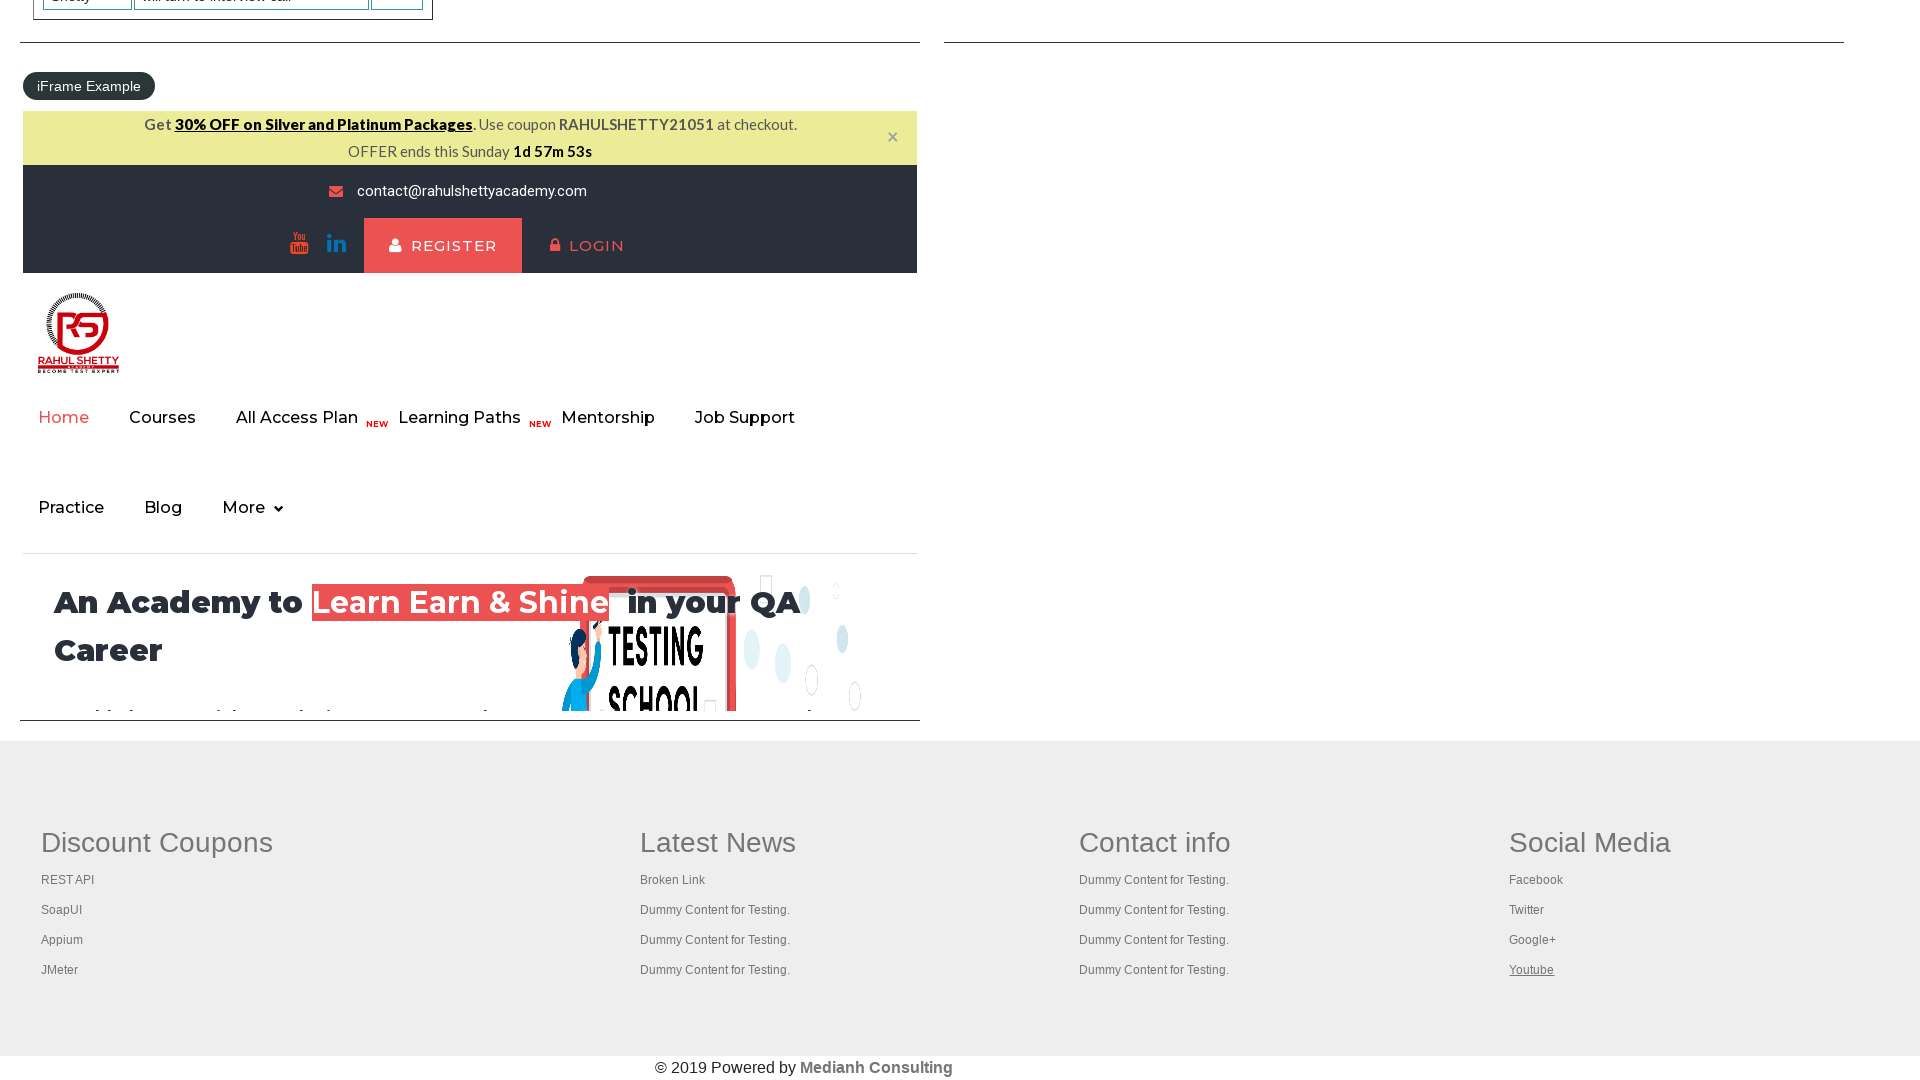